Tests handling a confirm JavaScript alert by clicking the Confirm Alert button, reading its text, and accepting it

Starting URL: https://v1.training-support.net/selenium/javascript-alerts

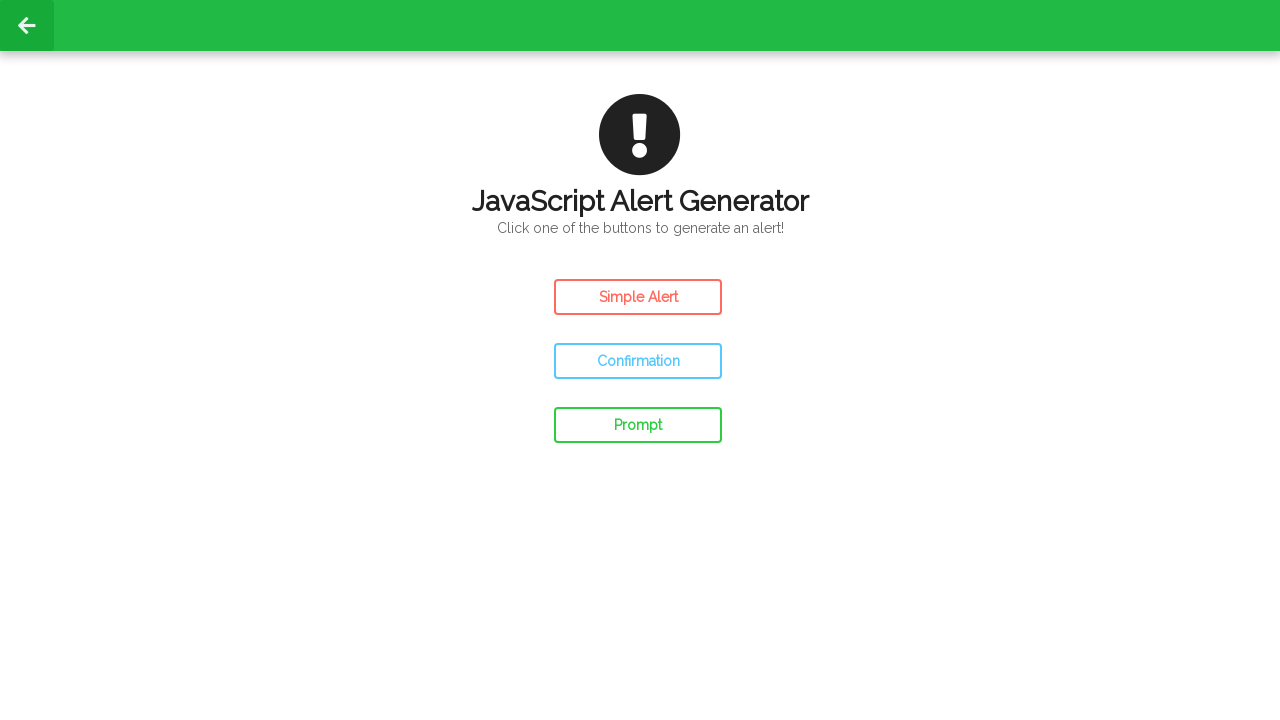

Set up dialog handler to accept confirm alerts and log their message
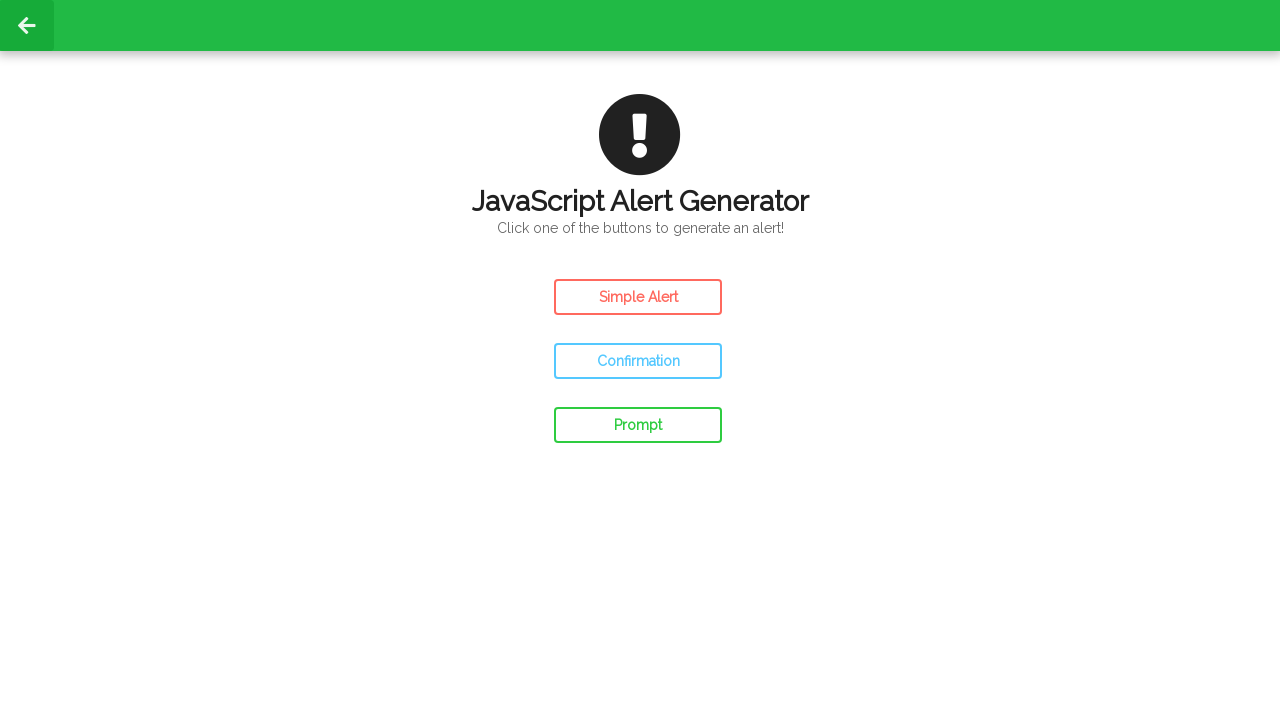

Clicked the Confirm Alert button at (638, 361) on #confirm
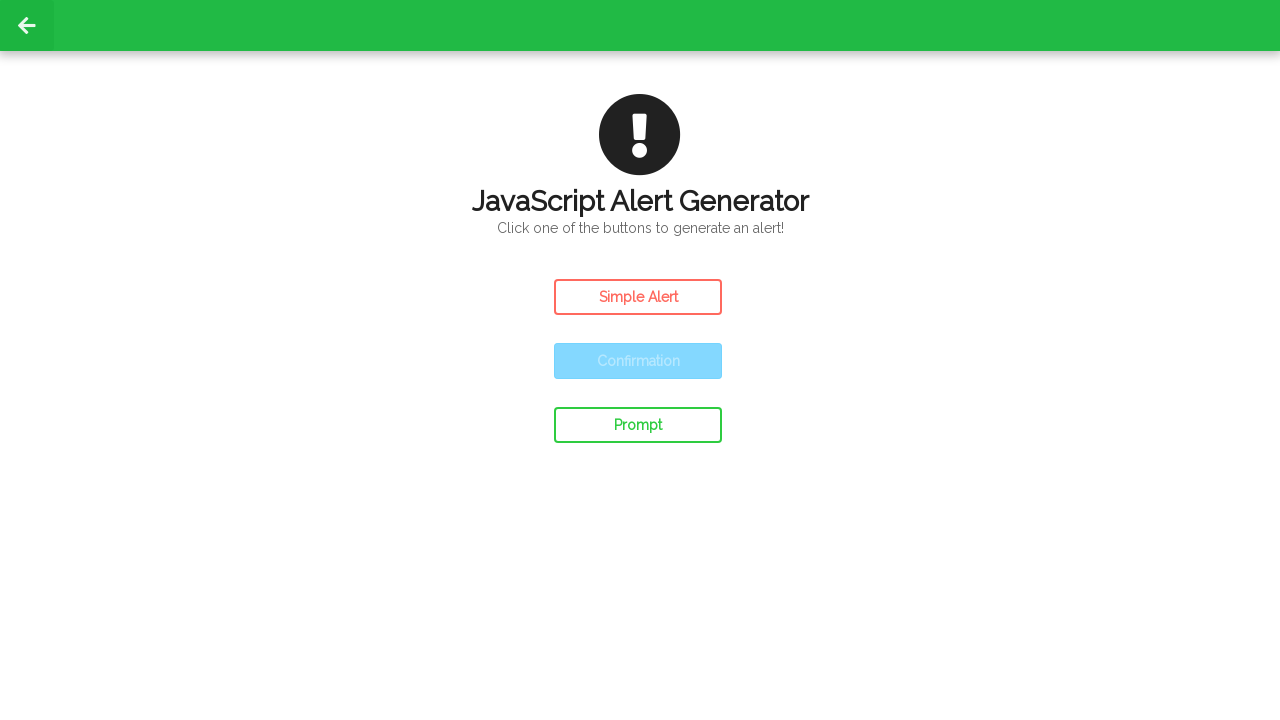

Waited 500ms for alert to be processed
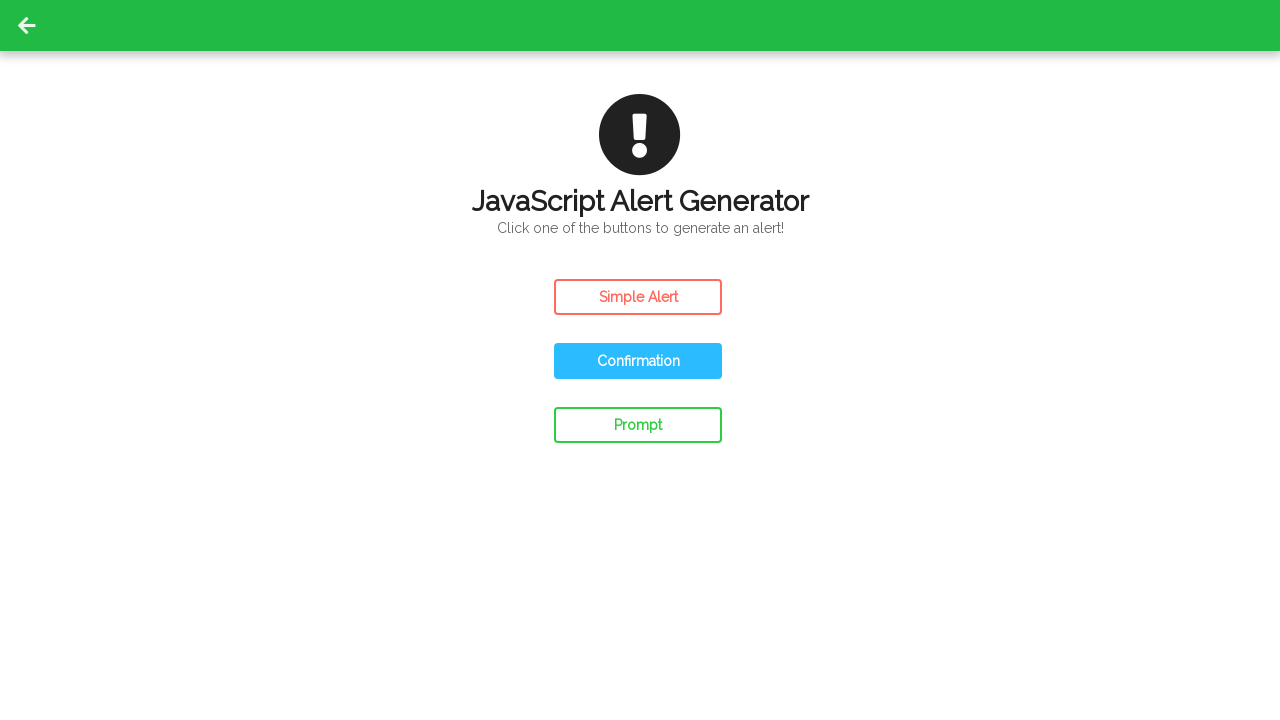

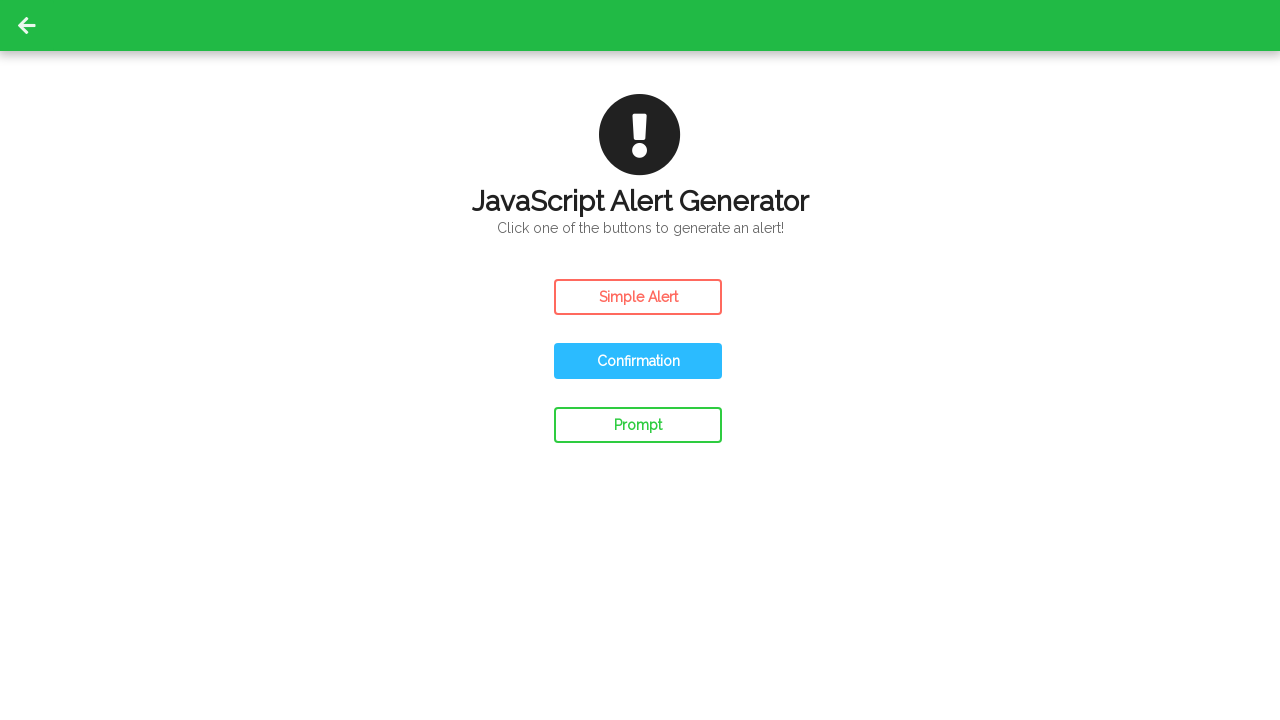